Tests interaction with a custom dropdown menu (non-select tag) by clicking to open it and selecting "japan" from the available options.

Starting URL: https://syntaxprojects.com/no-select-tag-dropdown-demo.php#

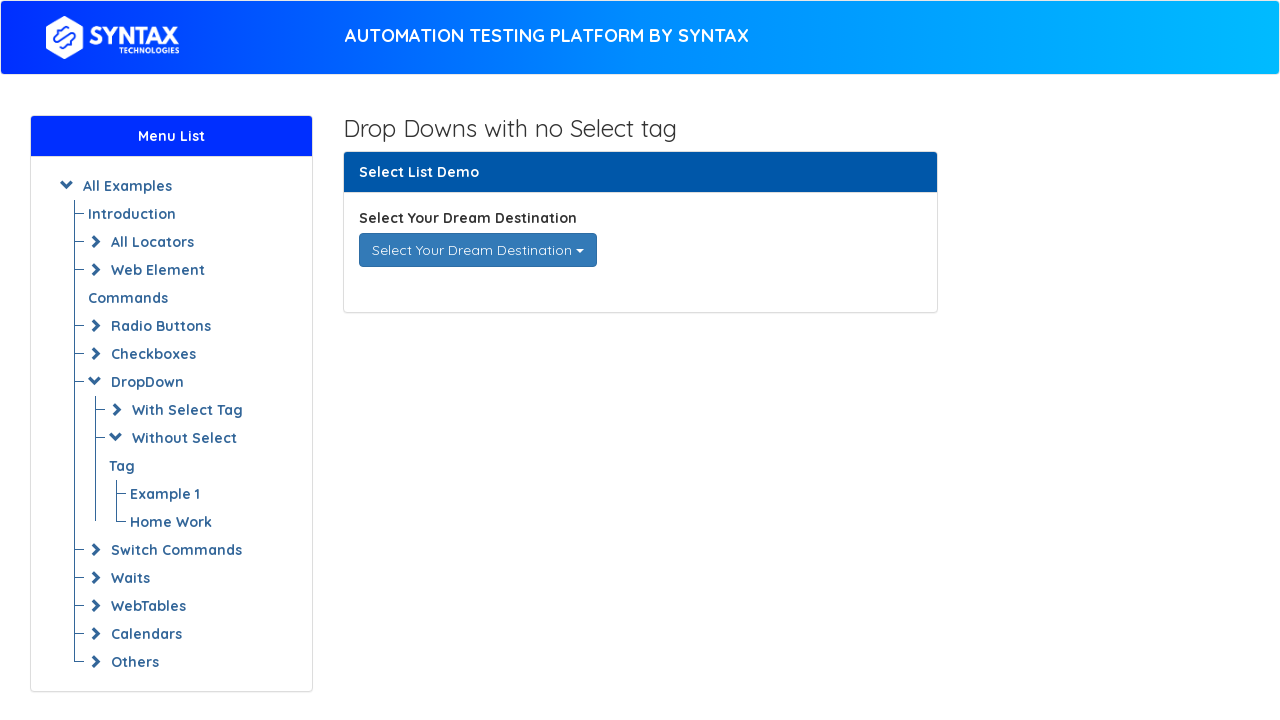

Clicked dropdown button to open the menu at (478, 250) on div[data-toggle='dropdown']
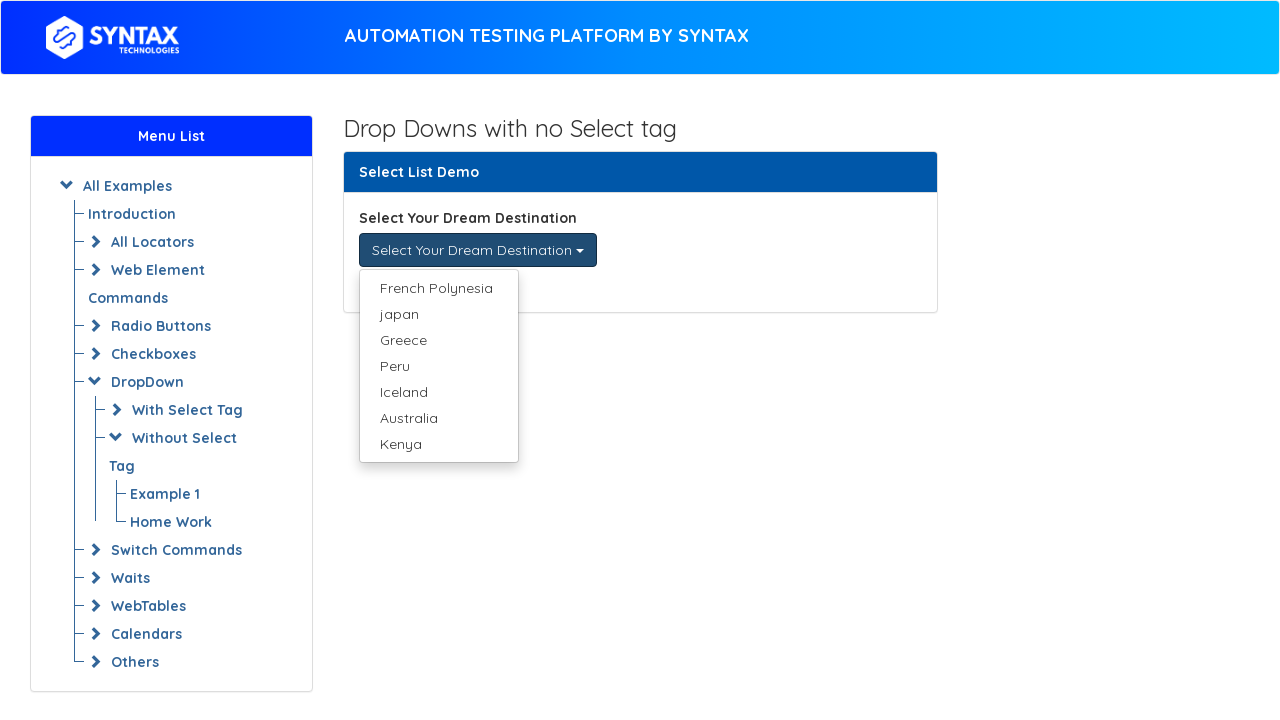

Dropdown menu options loaded and became visible
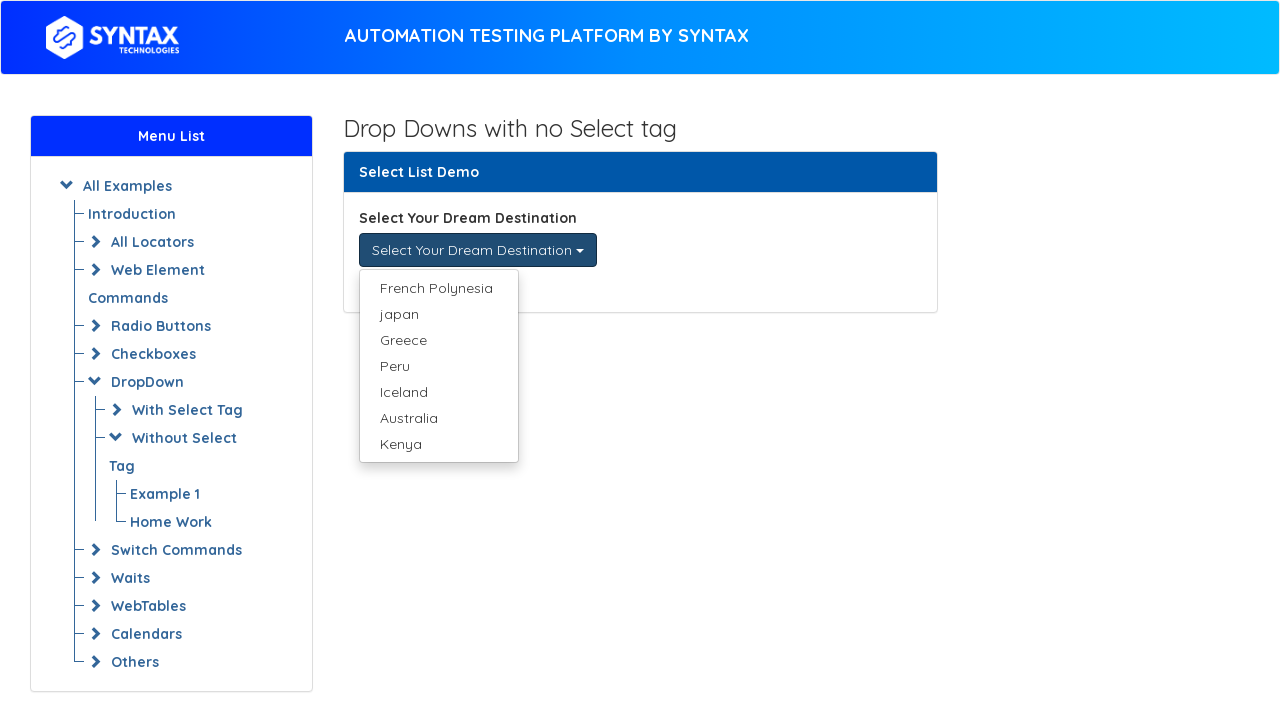

Selected 'japan' from the dropdown menu at (438, 314) on ul.dropdown-menu li a:text('japan')
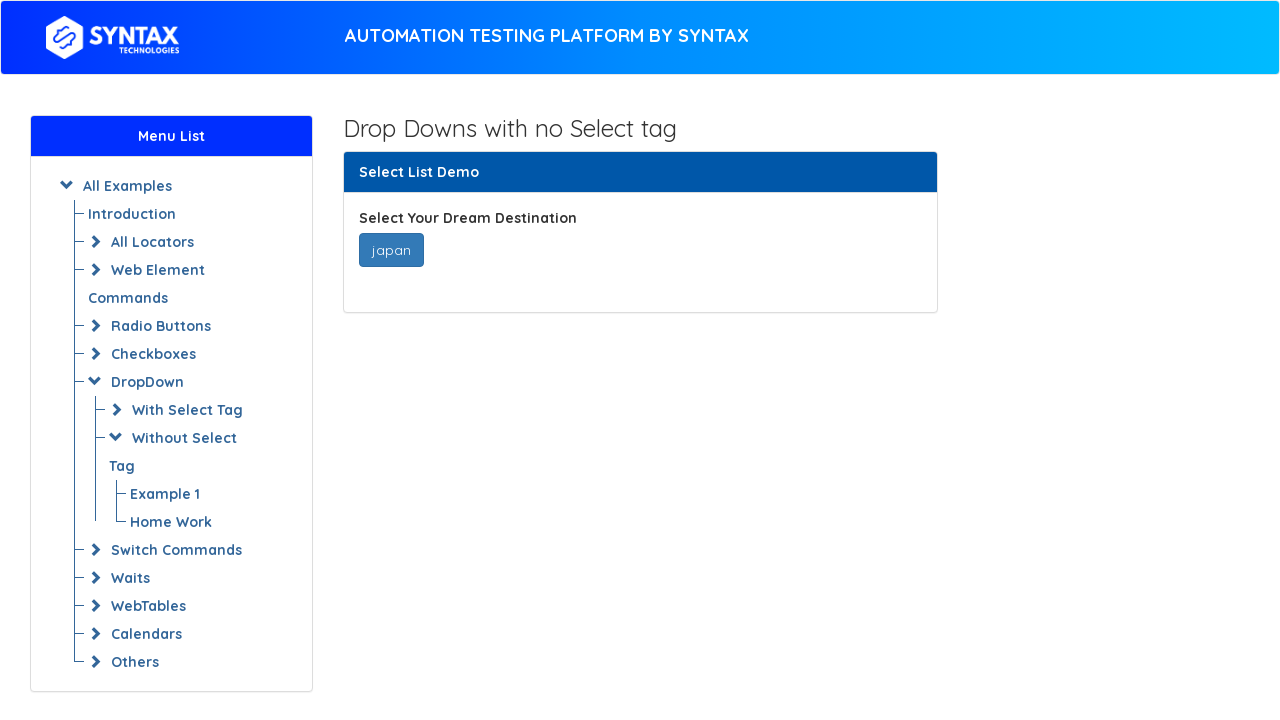

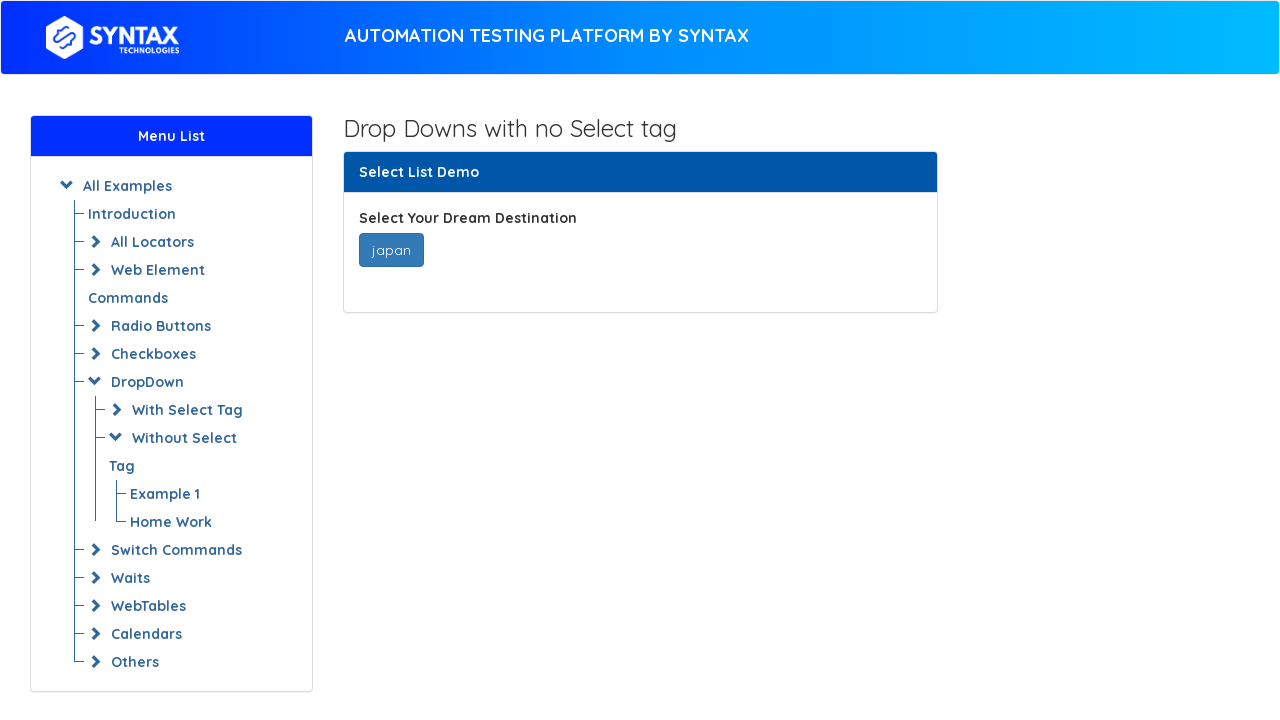